Clicks the "More about service" link and verifies navigation to the correct help page URL

Starting URL: https://www.mts.by/

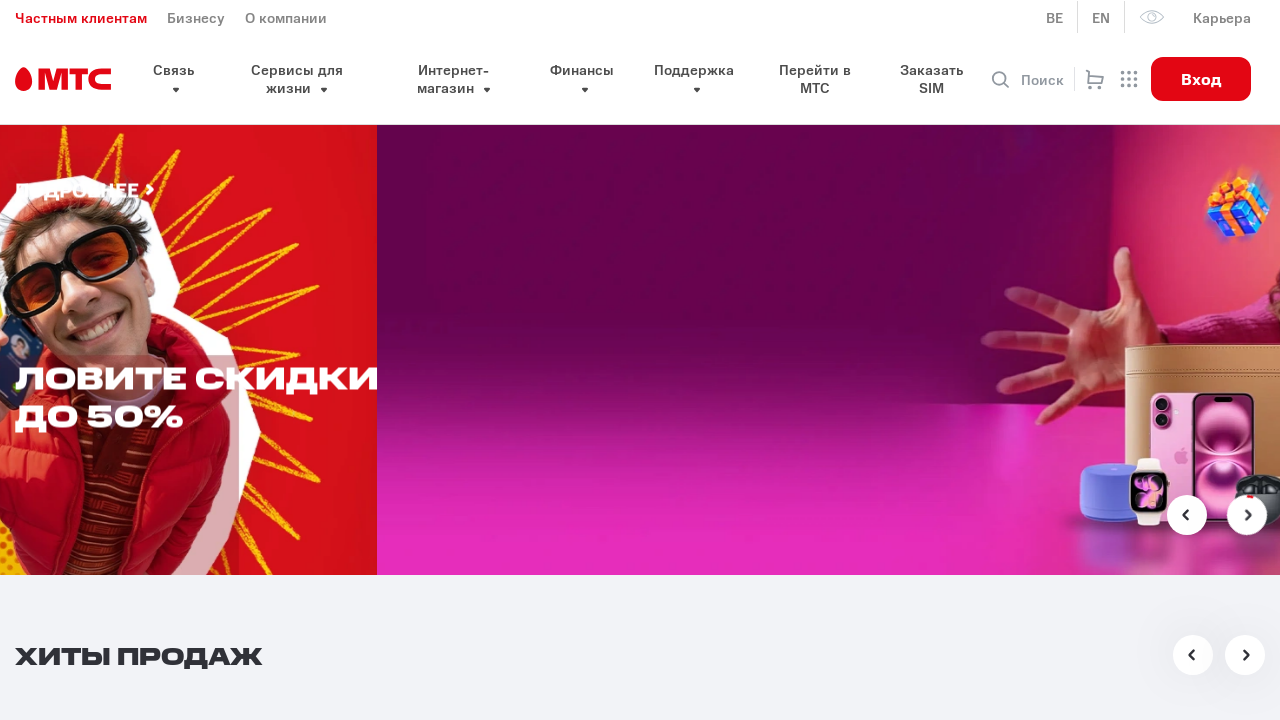

Clicked 'More about service' link at (190, 361) on xpath=//a[contains(.,'Подробнее о сервисе')]
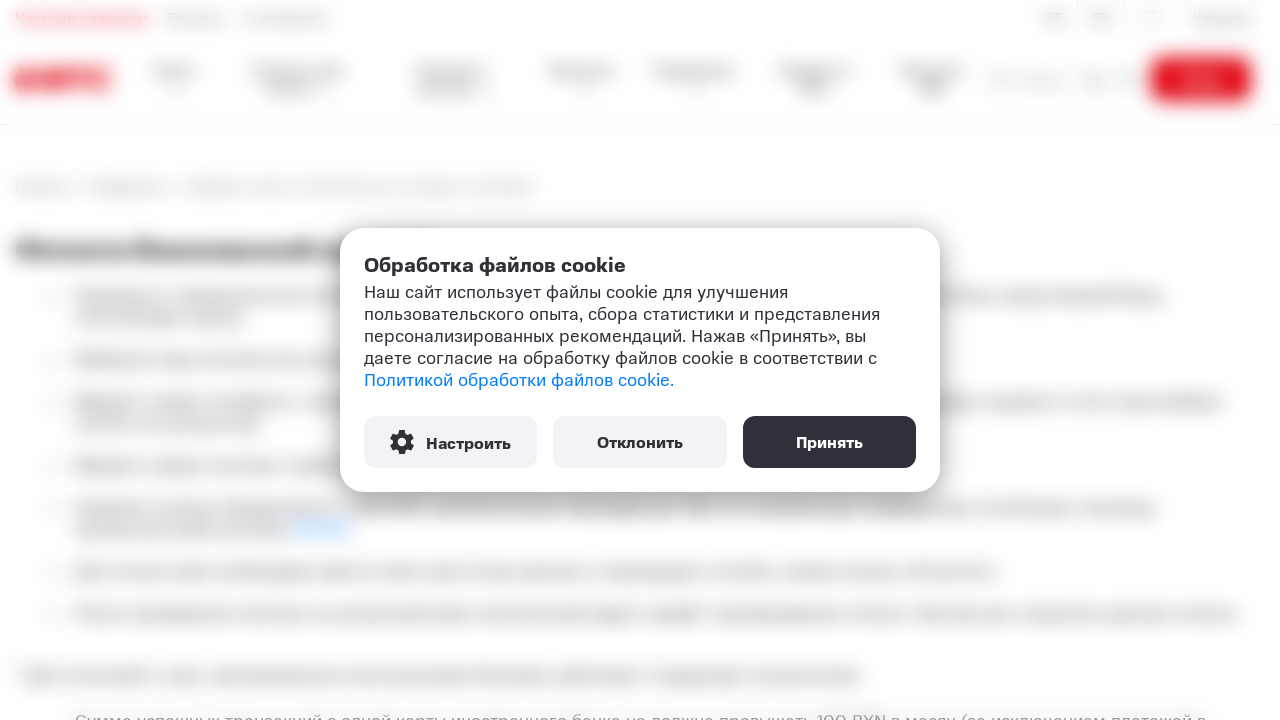

Waited for navigation to help page URL
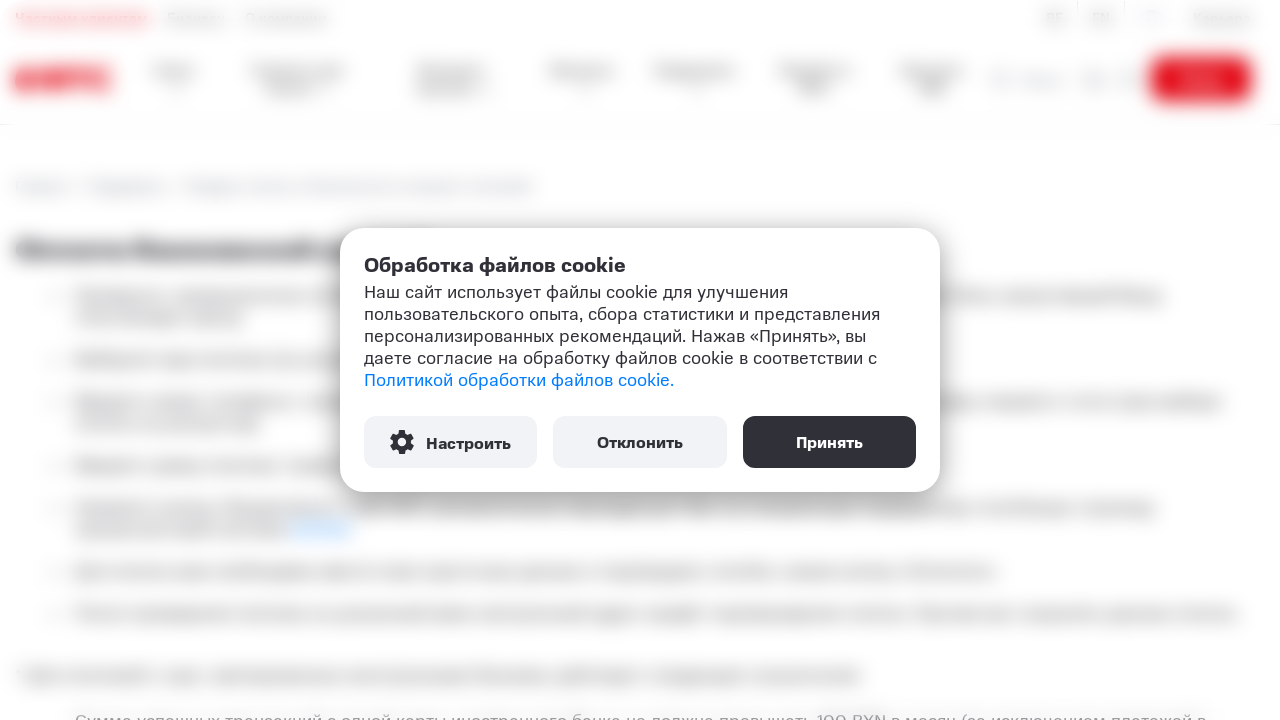

Verified navigation to correct help page URL
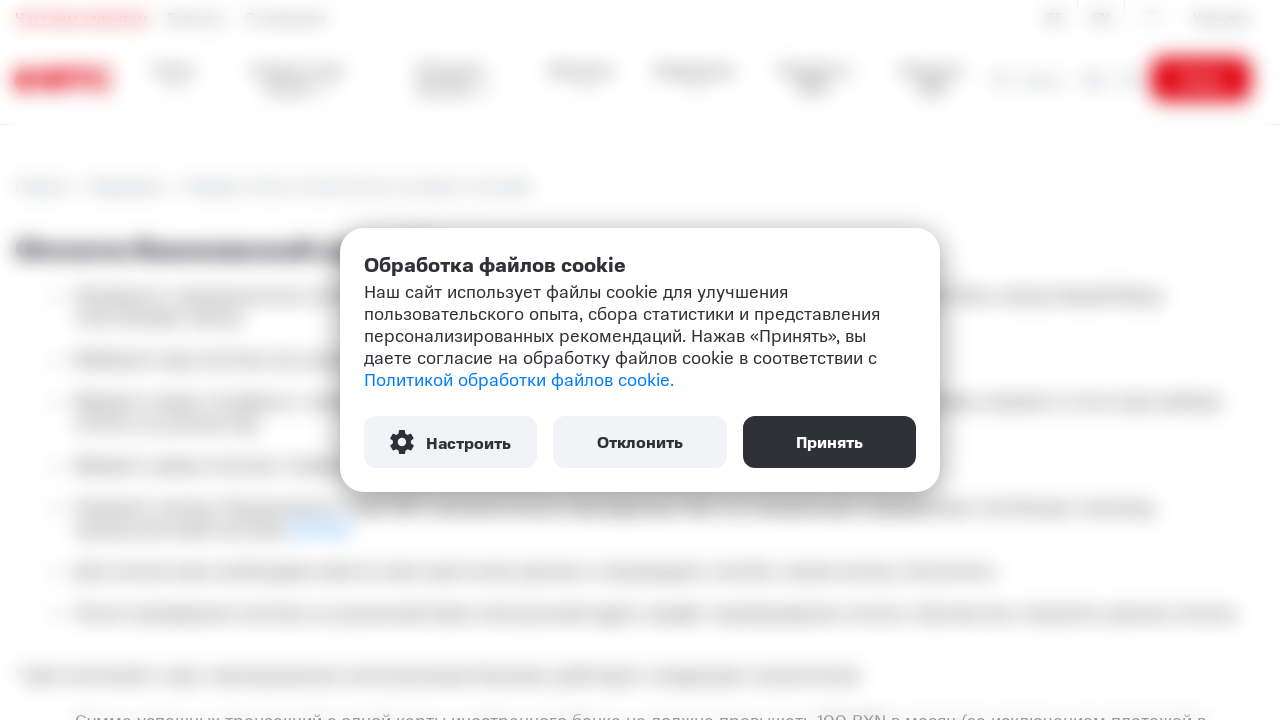

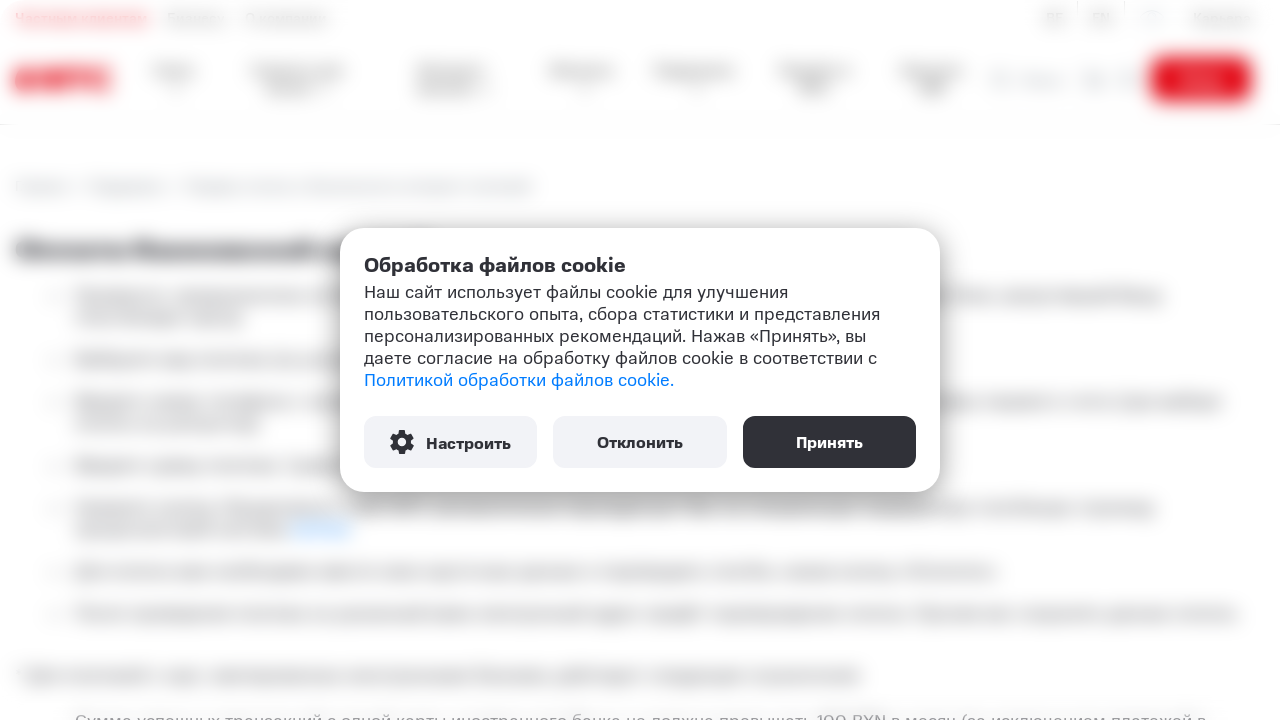